Tests unchecking a checkbox that is already checked

Starting URL: https://the-internet.herokuapp.com/

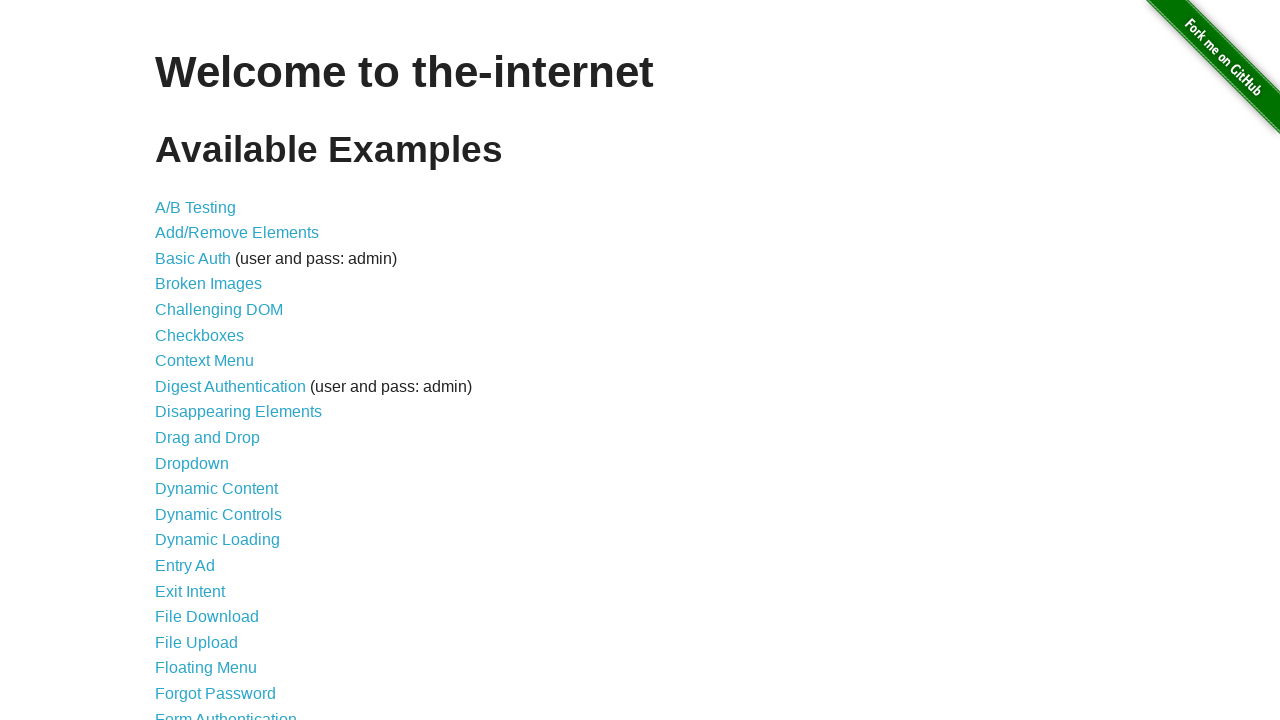

Clicked Checkboxes link to navigate to the checkboxes page at (200, 335) on text="Checkboxes"
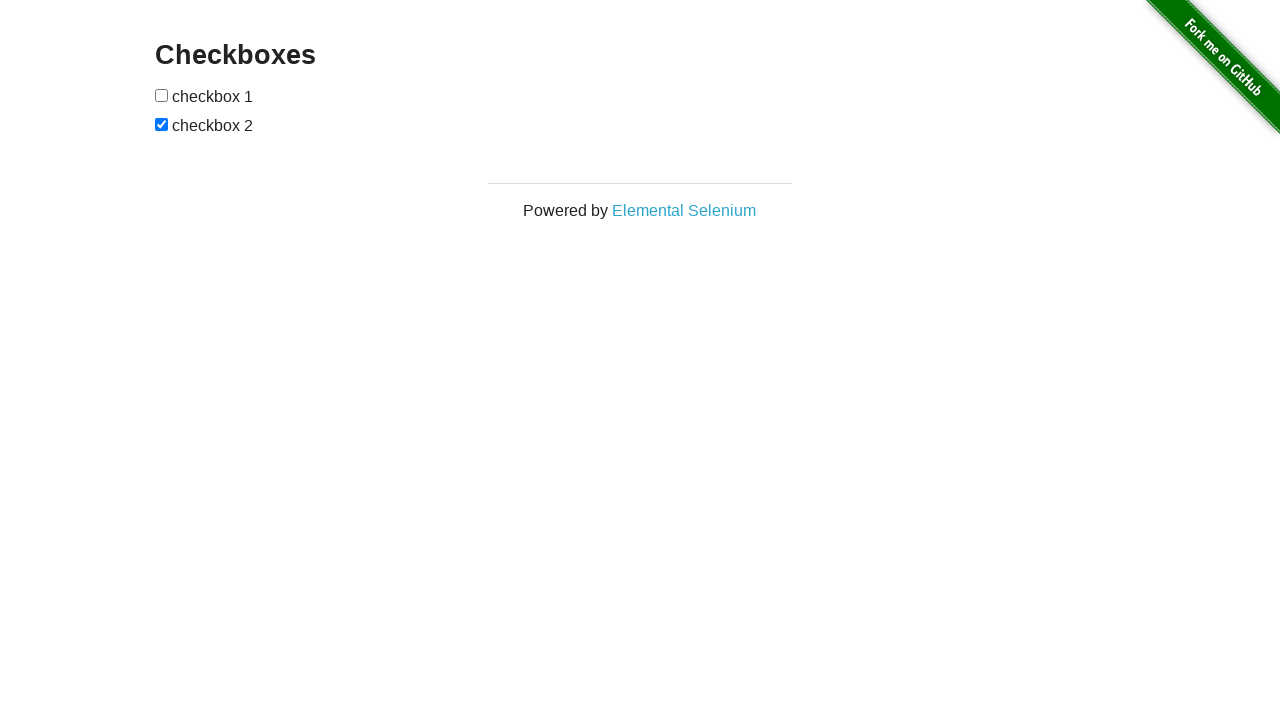

Unchecked the second checkbox that was already checked at (162, 124) on #checkboxes > input[type=checkbox]:nth-child(3)
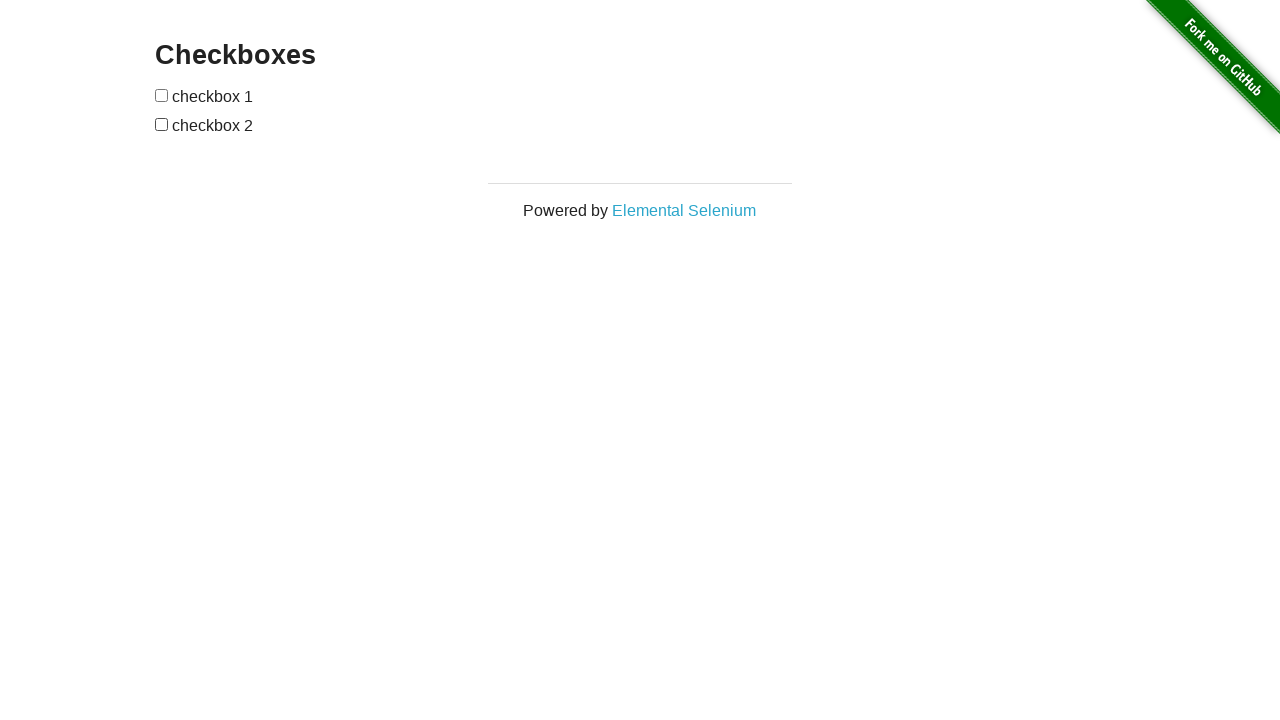

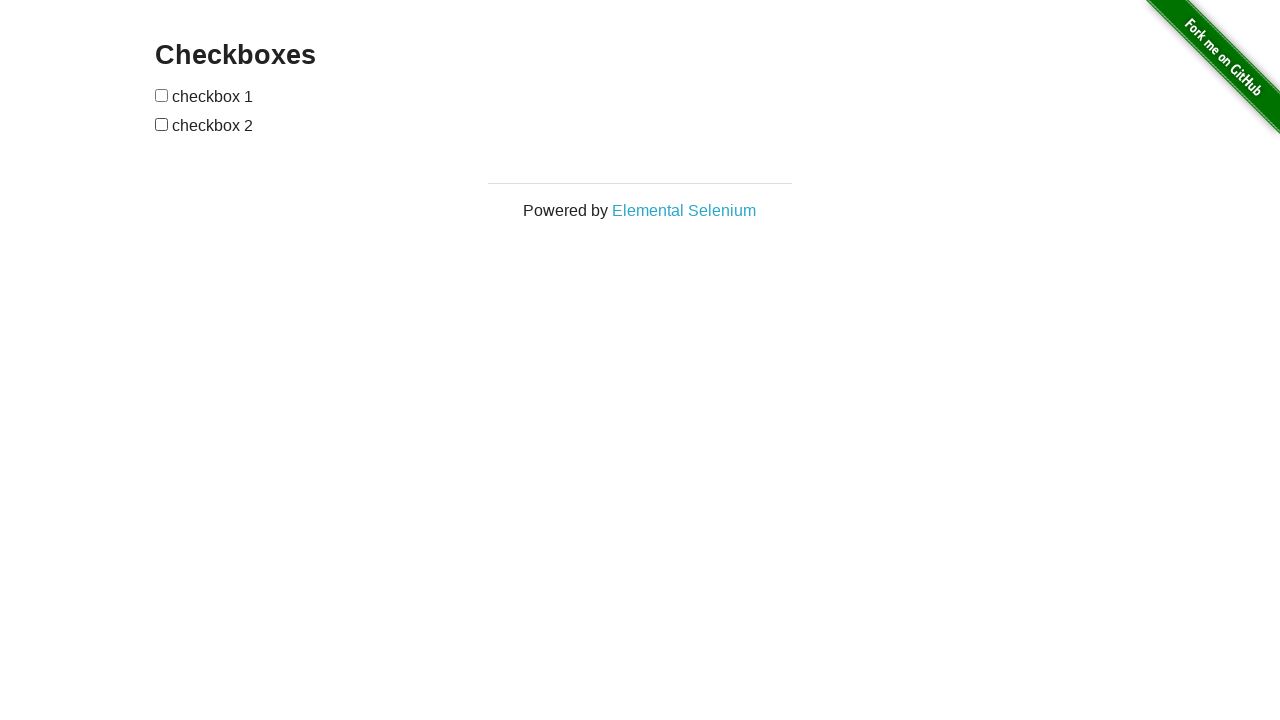